Tests a registration form by filling in first name, last name, and email fields, then submitting and verifying the success message

Starting URL: http://suninjuly.github.io/registration1.html

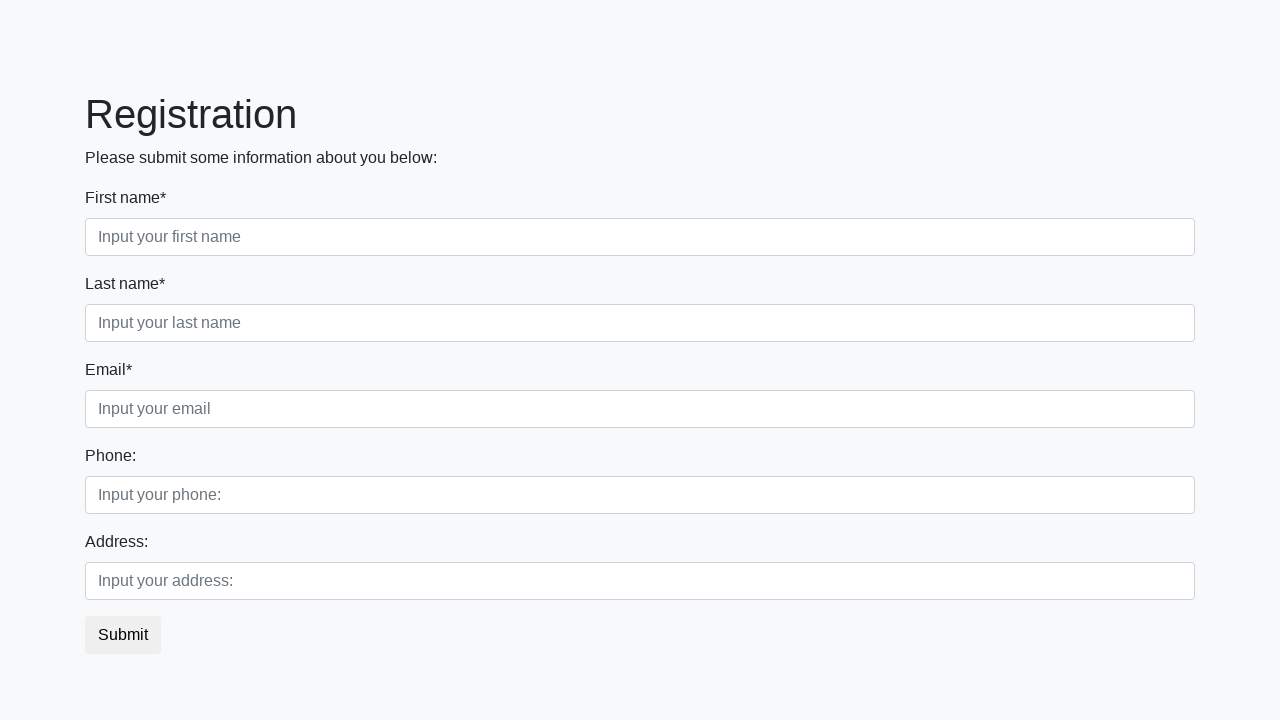

Filled first name field with 'Ivan' on .first:required
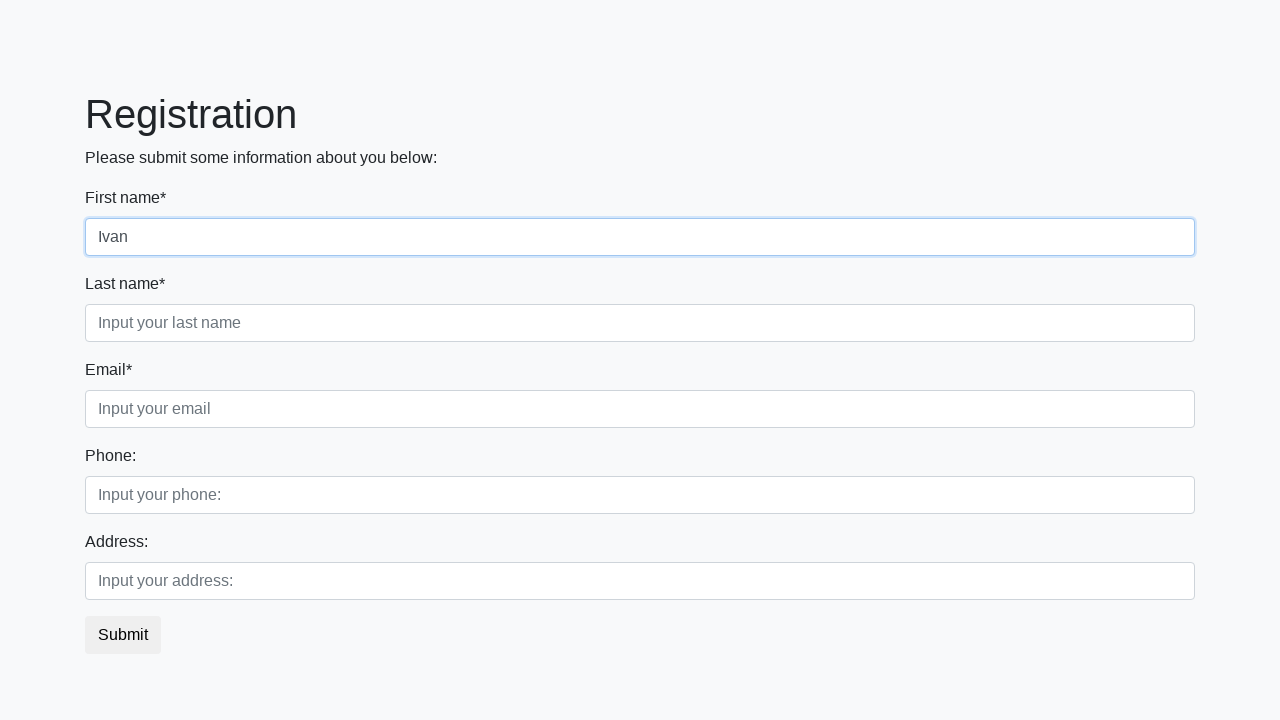

Filled last name field with 'Petrov' on .second:required
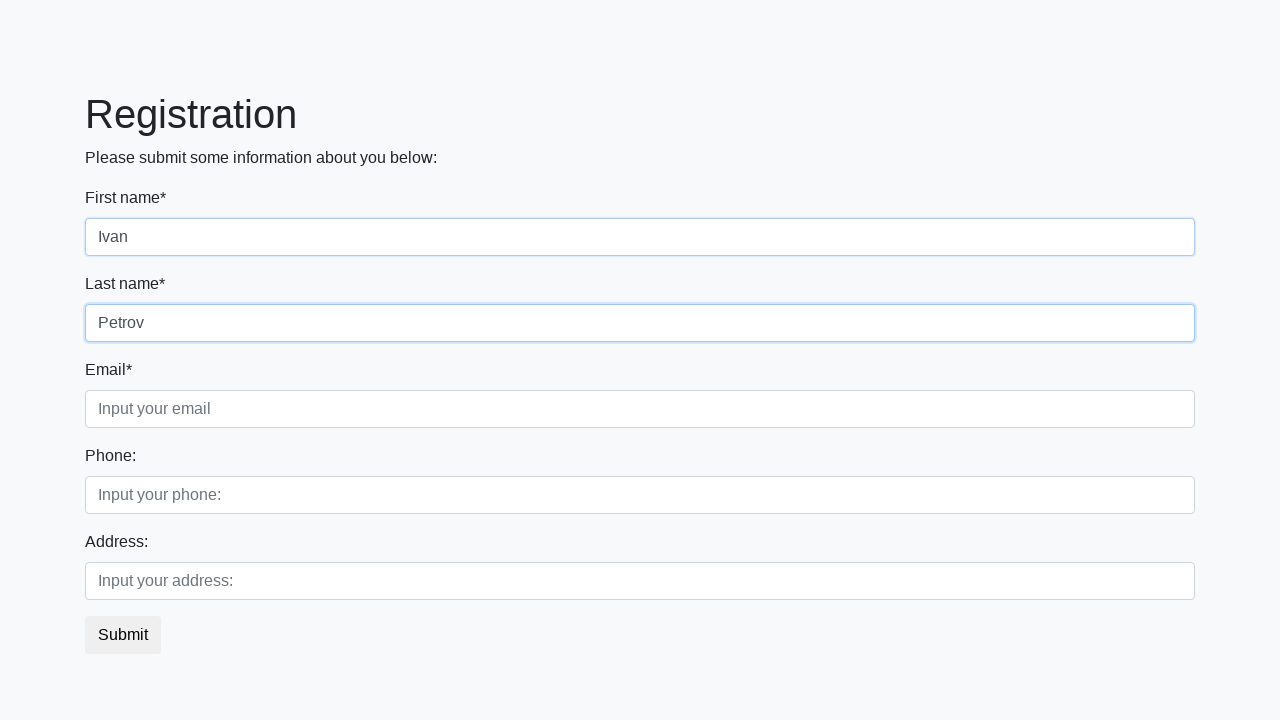

Filled email field with 'test@mail.com' on .third:required
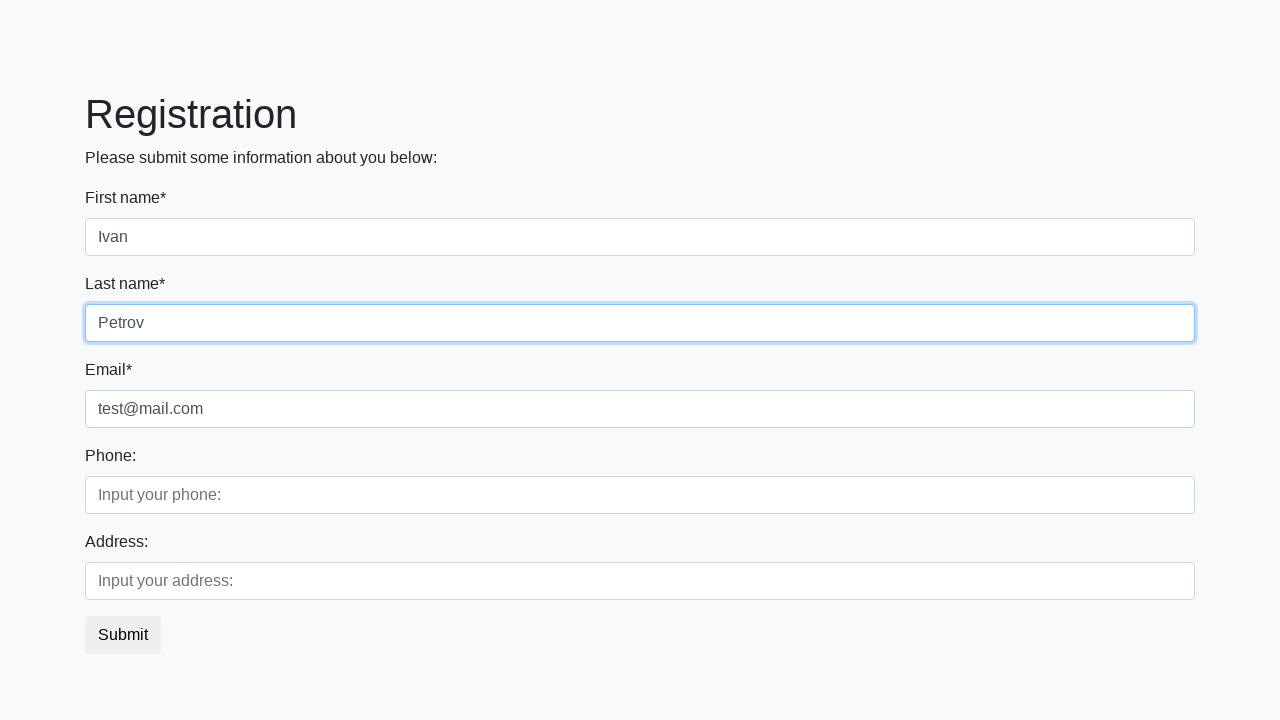

Clicked submit button to register at (123, 635) on button.btn
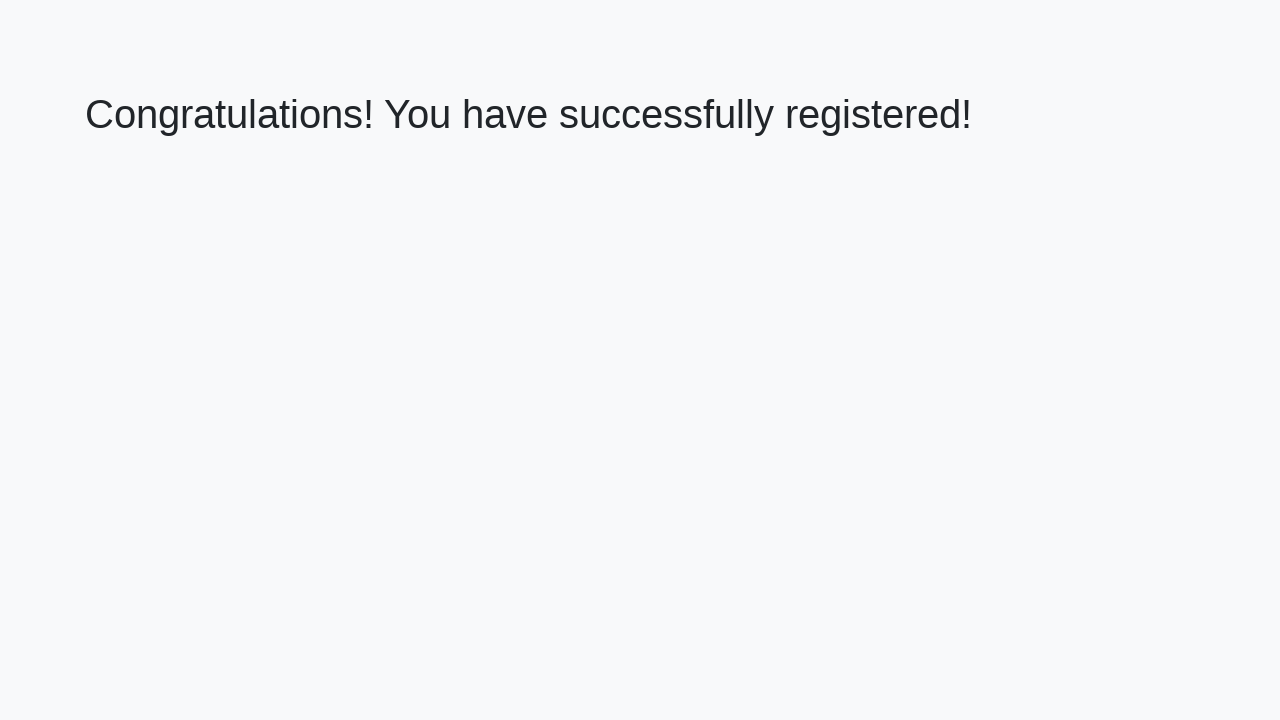

Success message heading loaded
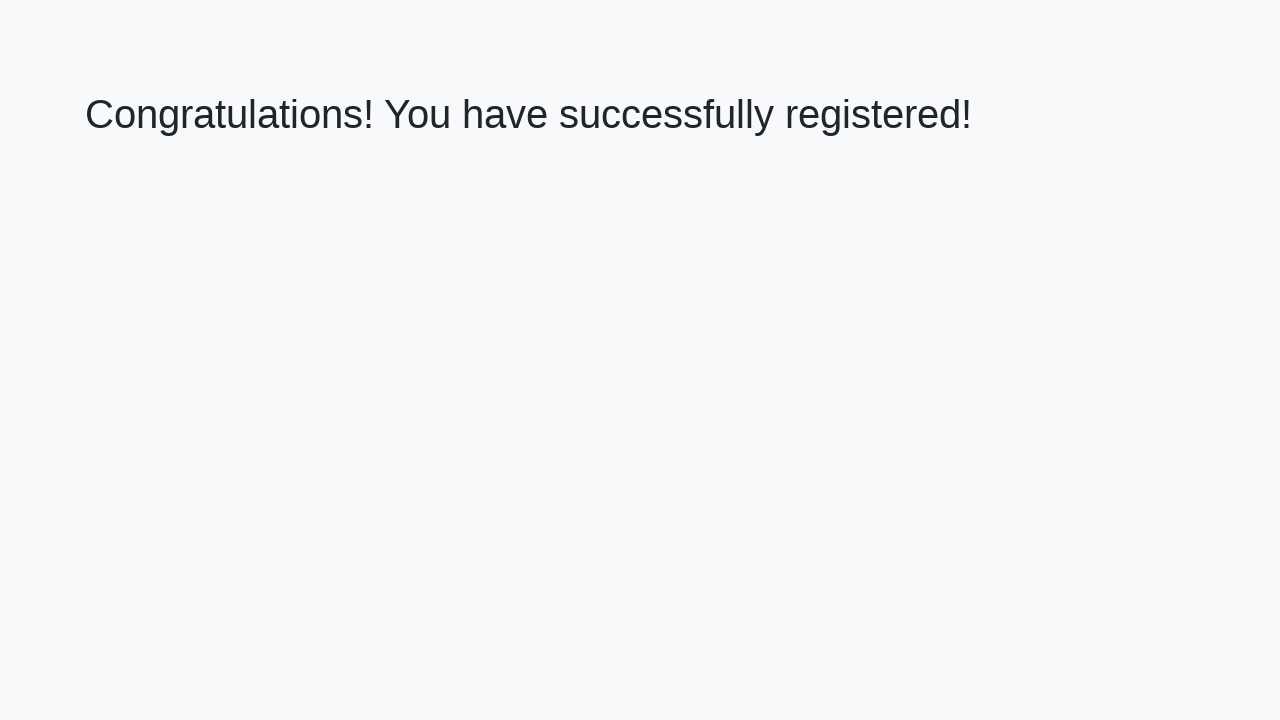

Retrieved success message text
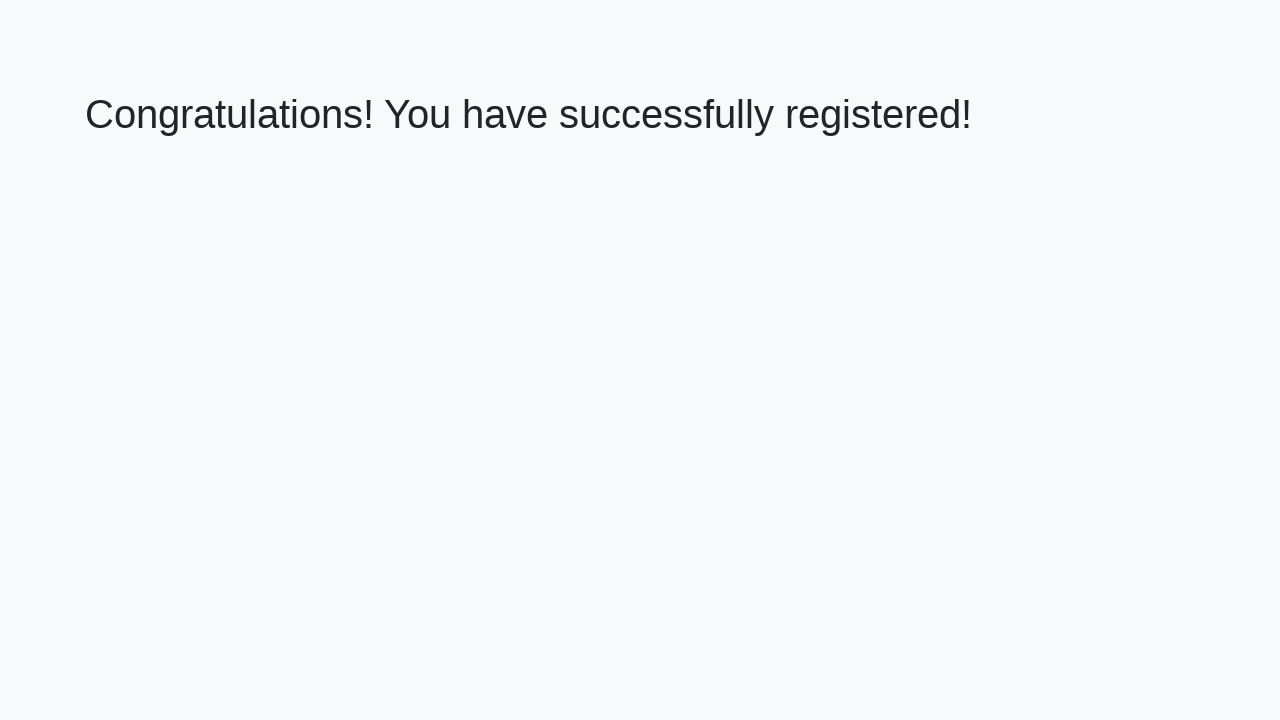

Verified success message: 'Congratulations! You have successfully registered!'
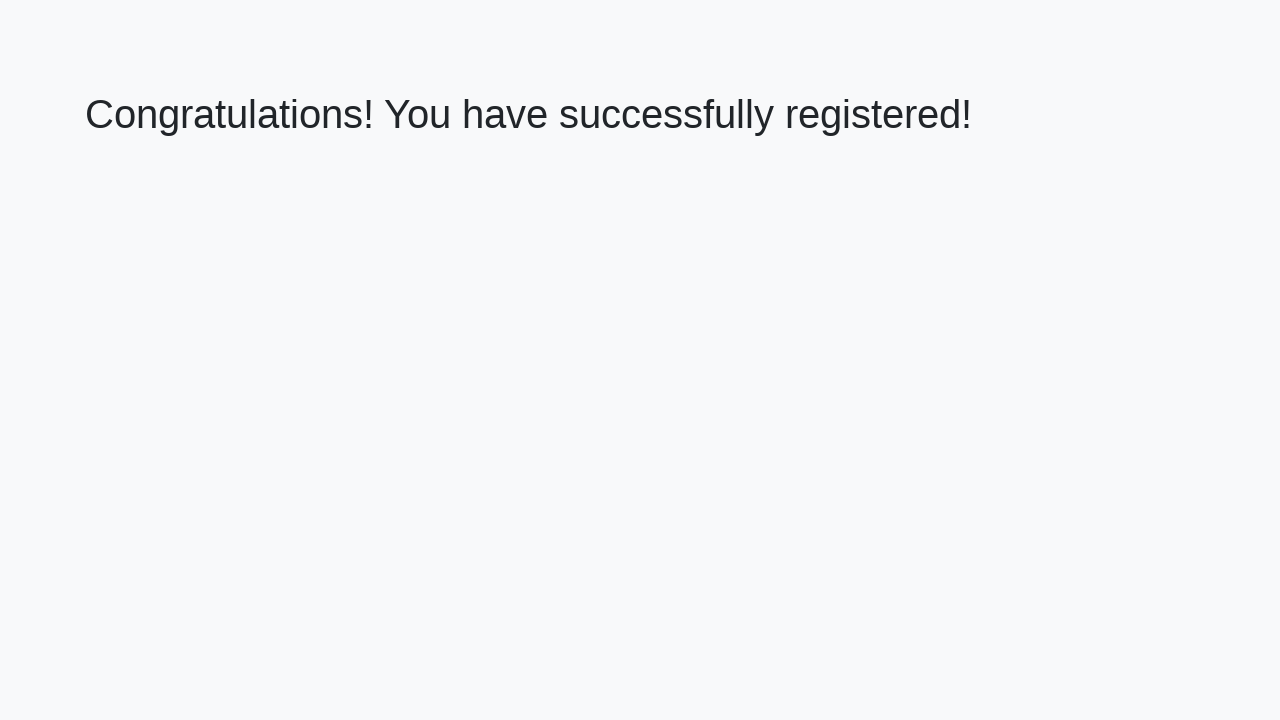

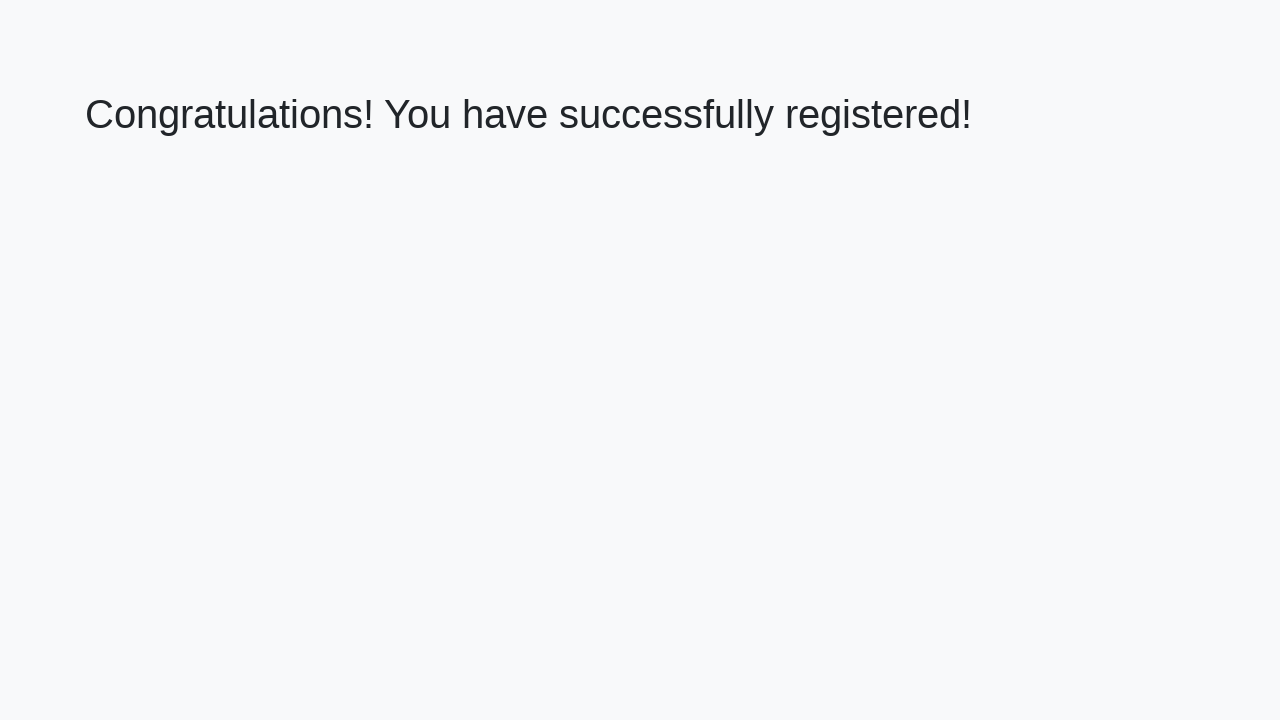